Tests the ACT vehicle registration check form by entering a plate number, accepting the privacy checkbox, and submitting to verify registration status.

Starting URL: https://rego.act.gov.au/regosoawicket/public/reg/FindRegistrationPage?0

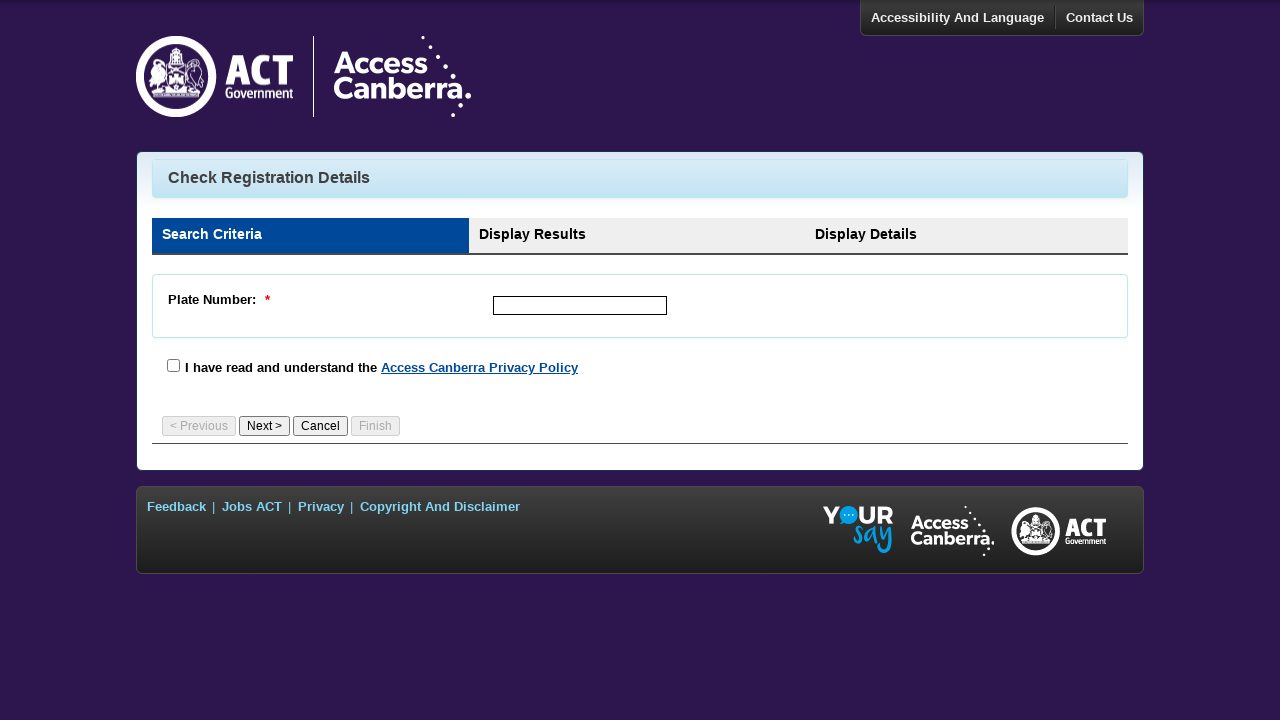

Waited for page to load
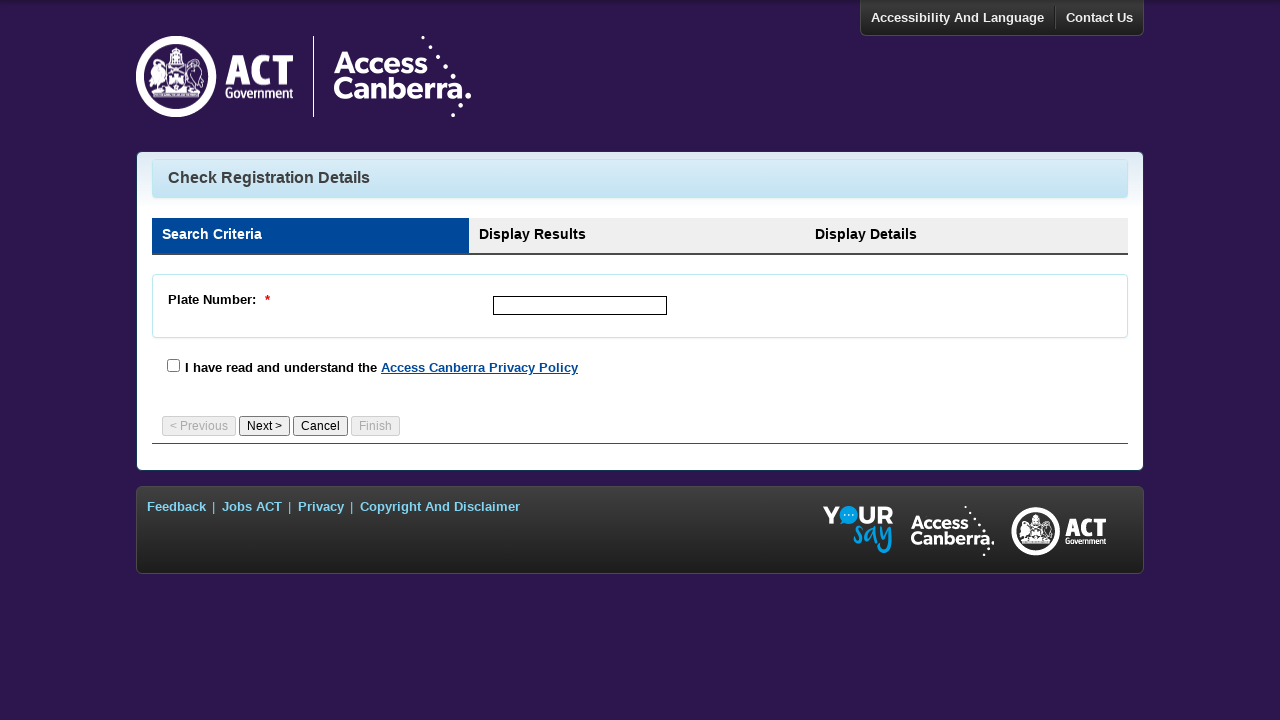

Plate number input field loaded
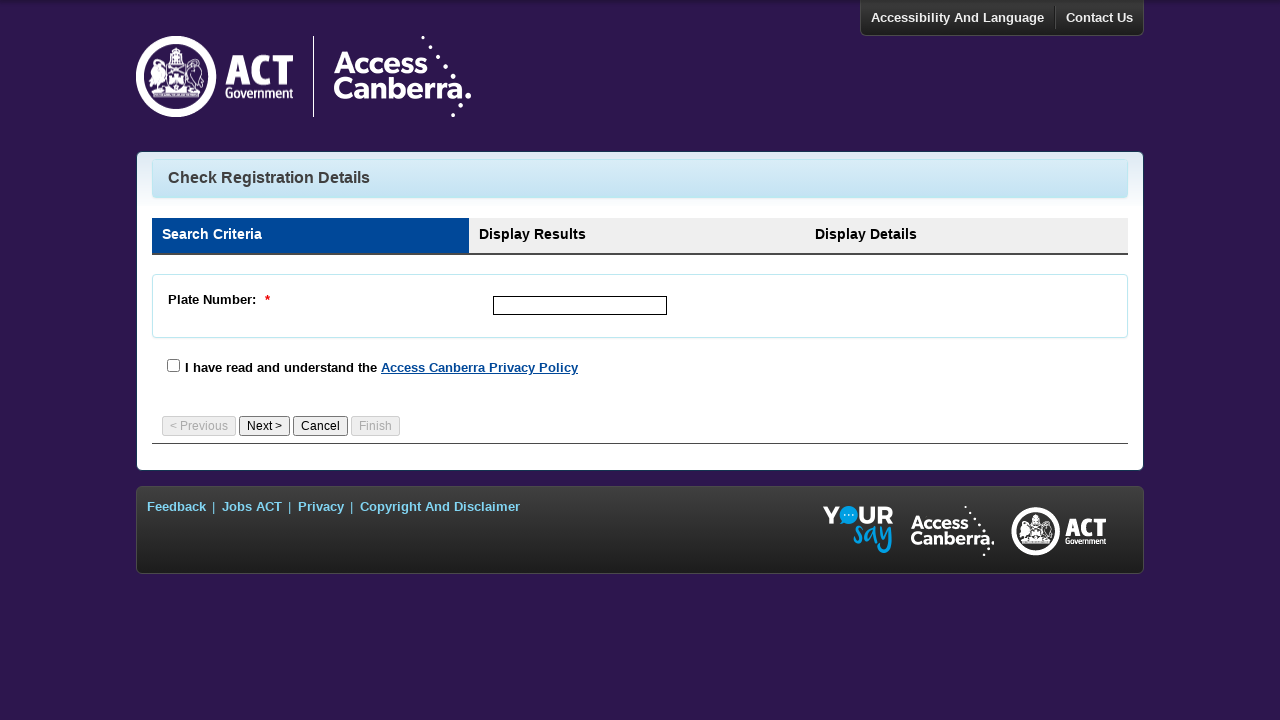

Entered plate number 'YXZ789' in the input field on #plateNumber
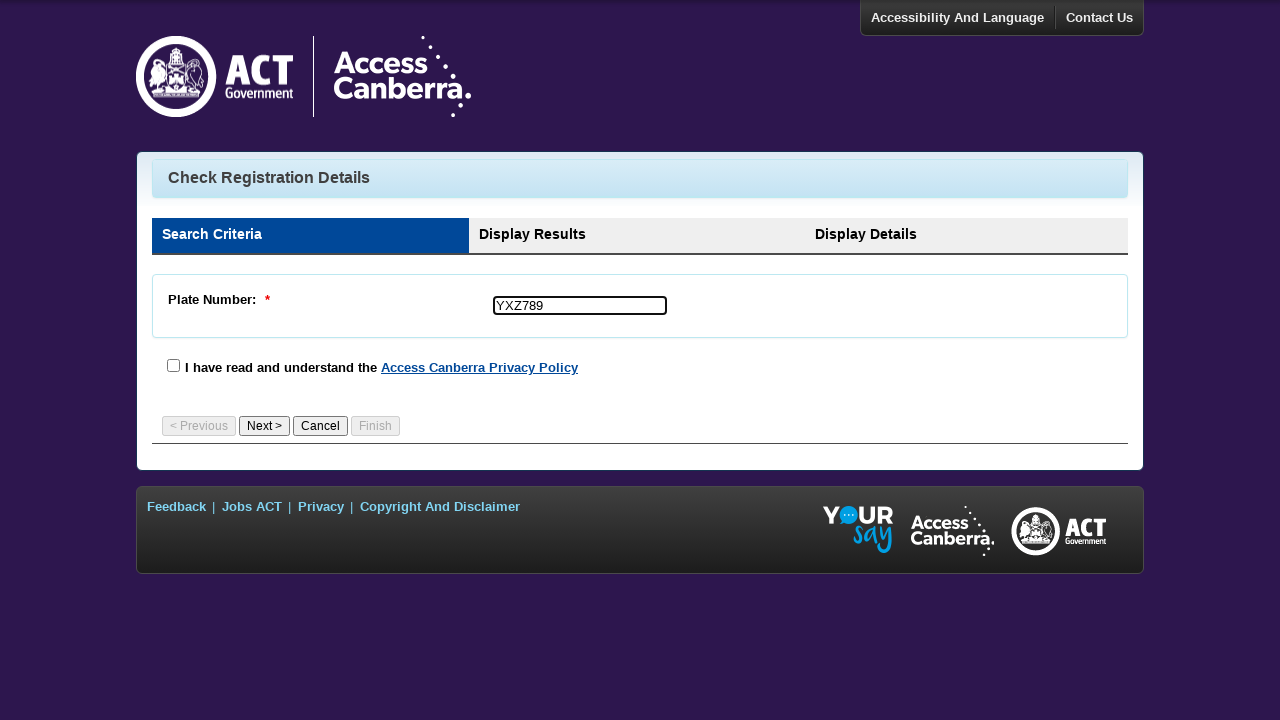

Privacy checkbox element loaded
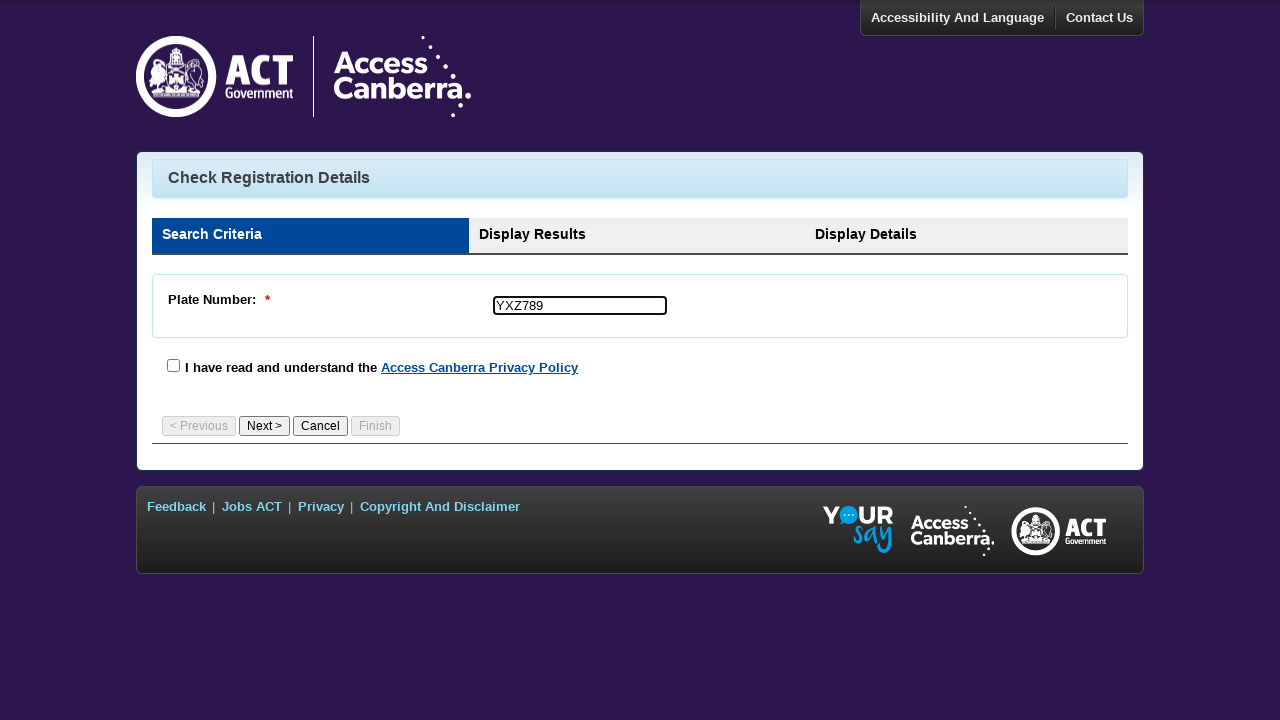

Clicked the privacy checkbox to accept terms at (174, 365) on #privacyCheck
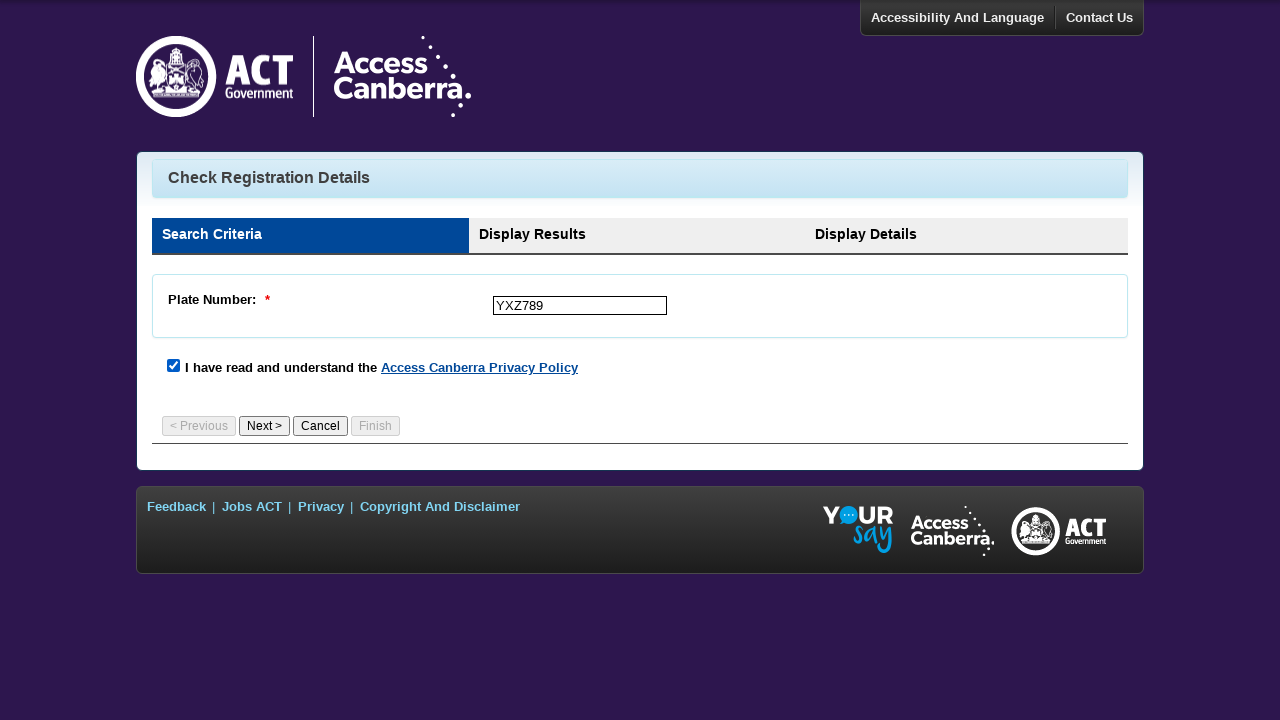

Submit button loaded
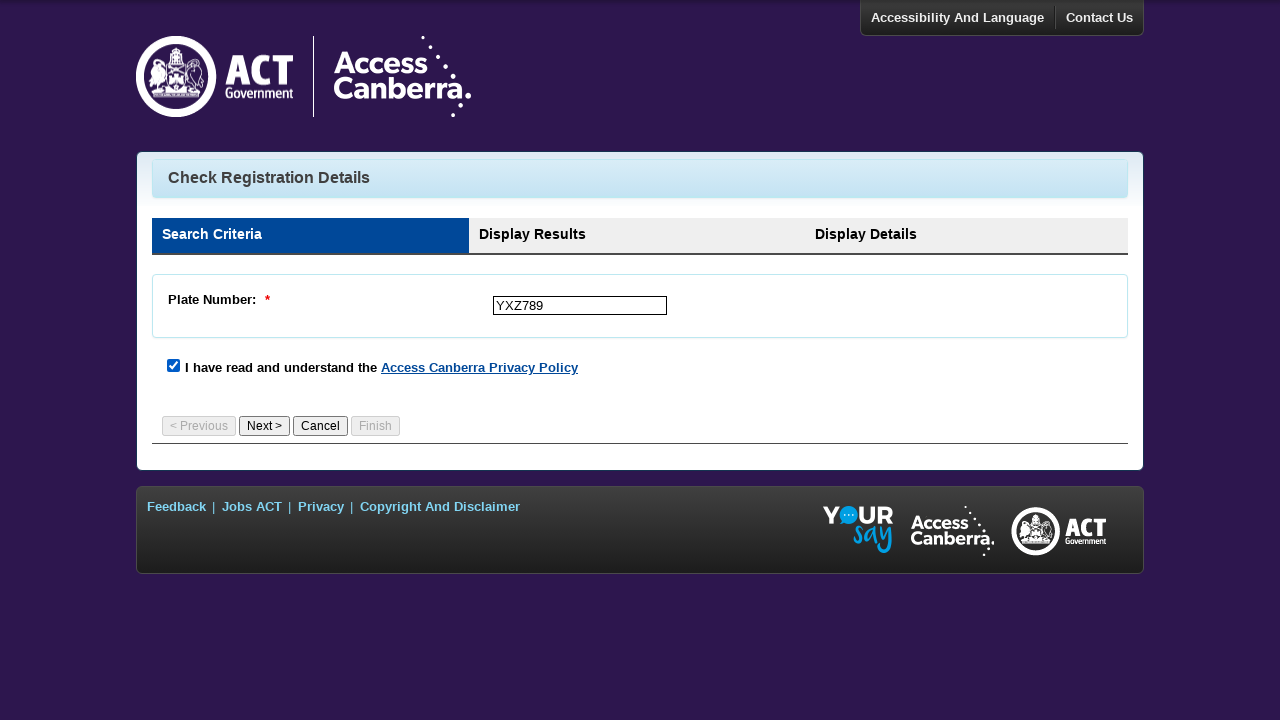

Clicked the submit button to check registration status at (264, 426) on #id3
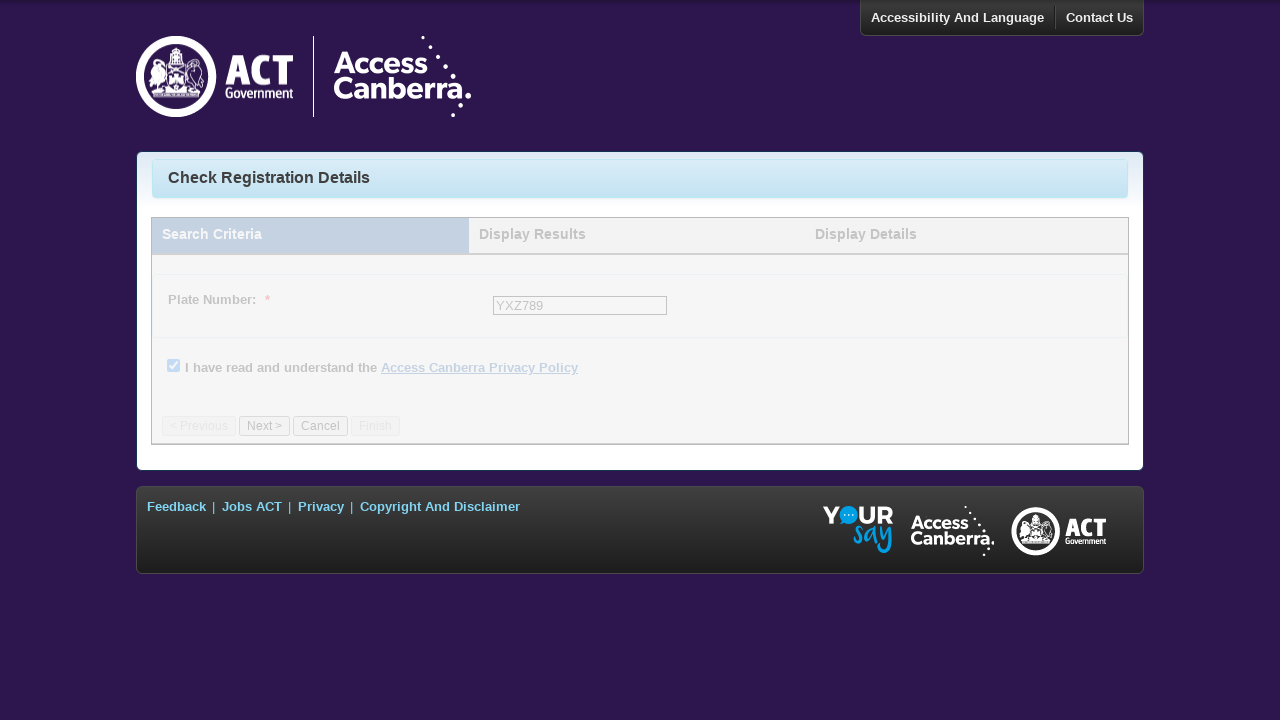

Waited for results to load
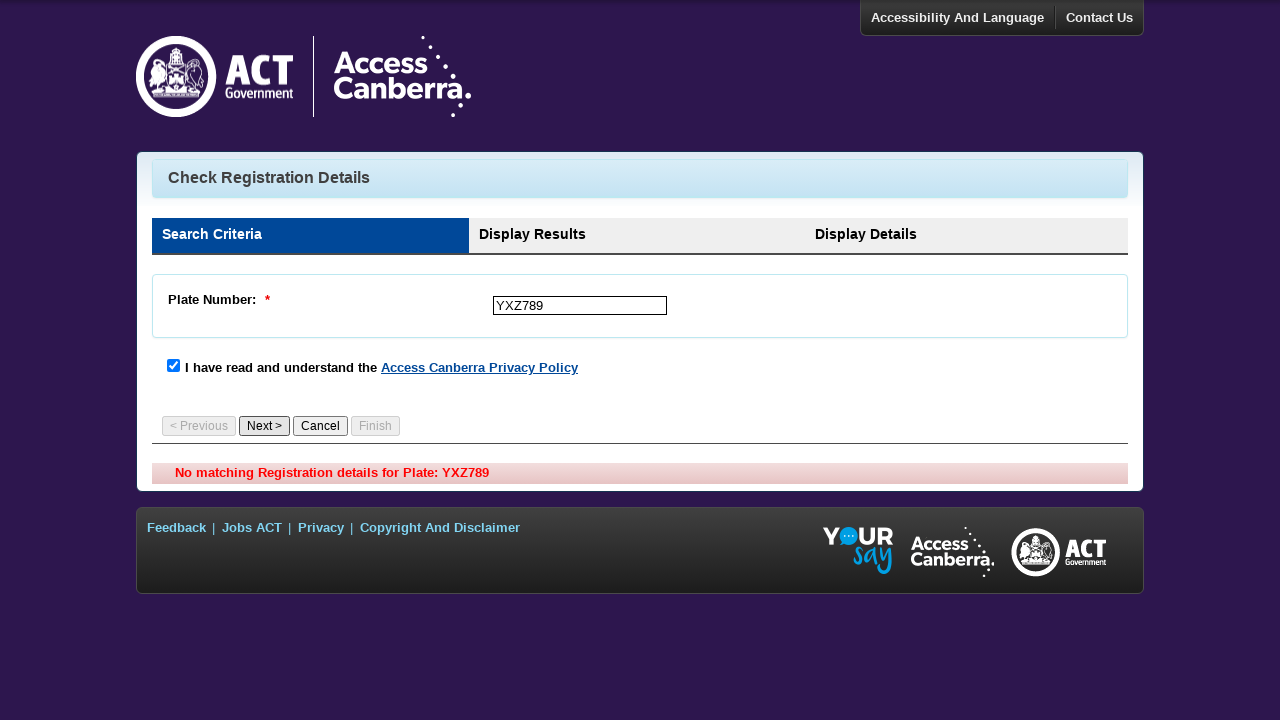

Registration status or error message displayed
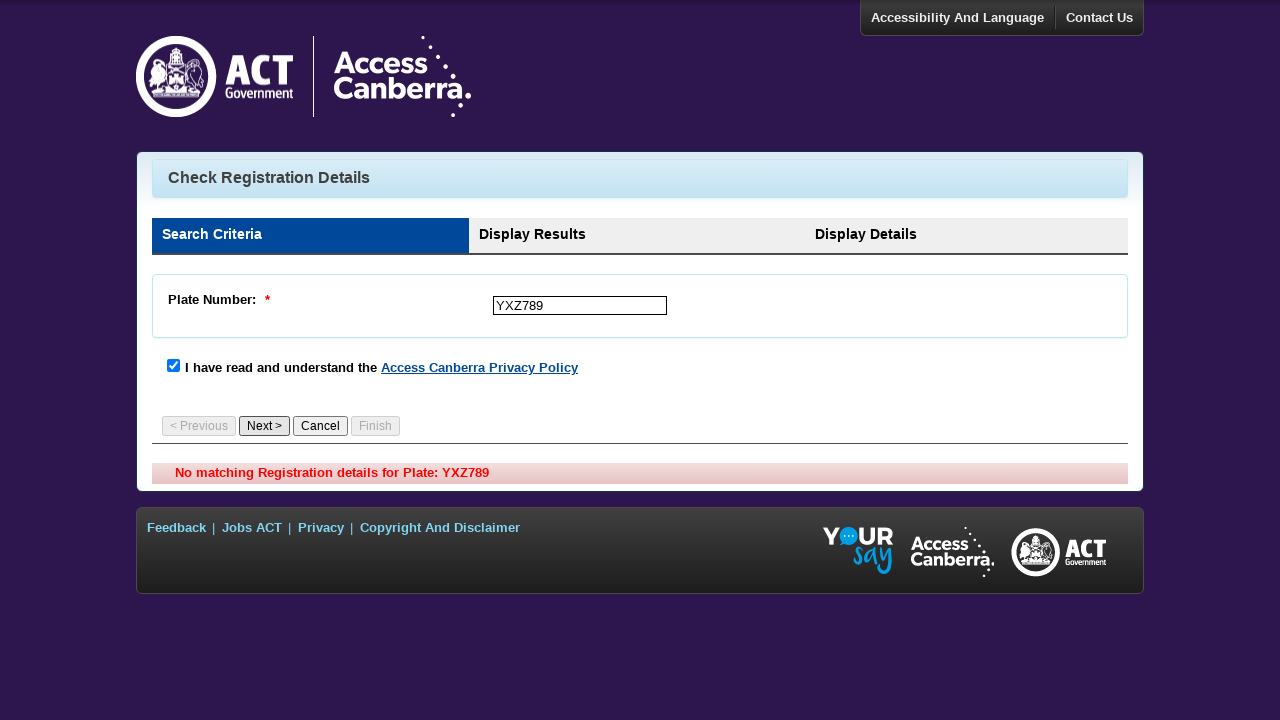

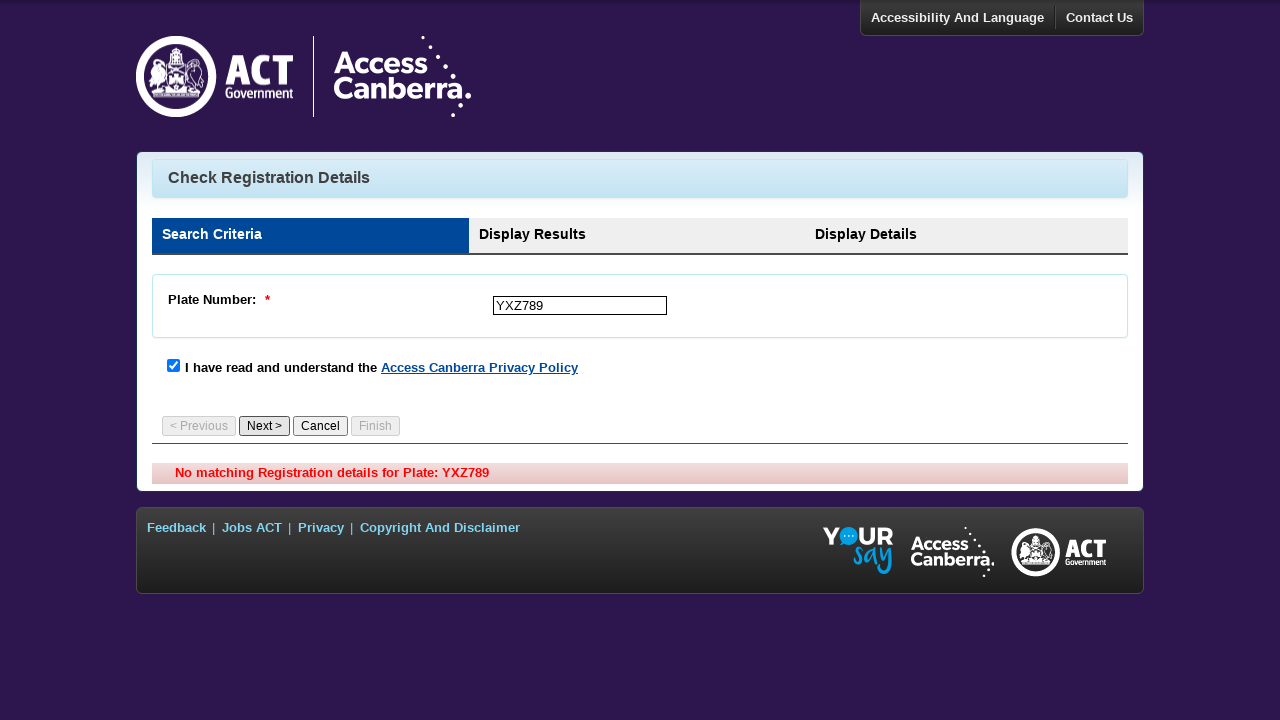